Tests waiting for loading bar to become invisible after clicking Start

Starting URL: https://the-internet.herokuapp.com/dynamic_loading/2

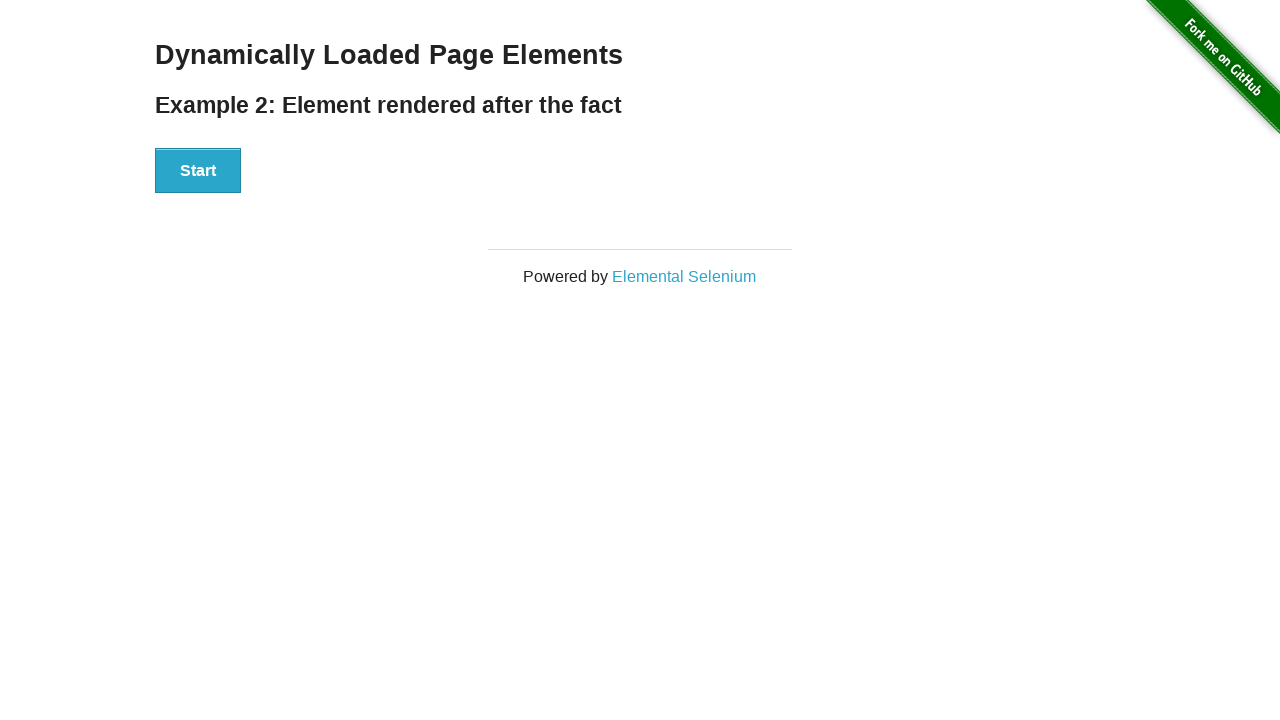

Clicked Start button to initiate dynamic loading at (198, 171) on xpath=//button[text()='Start']
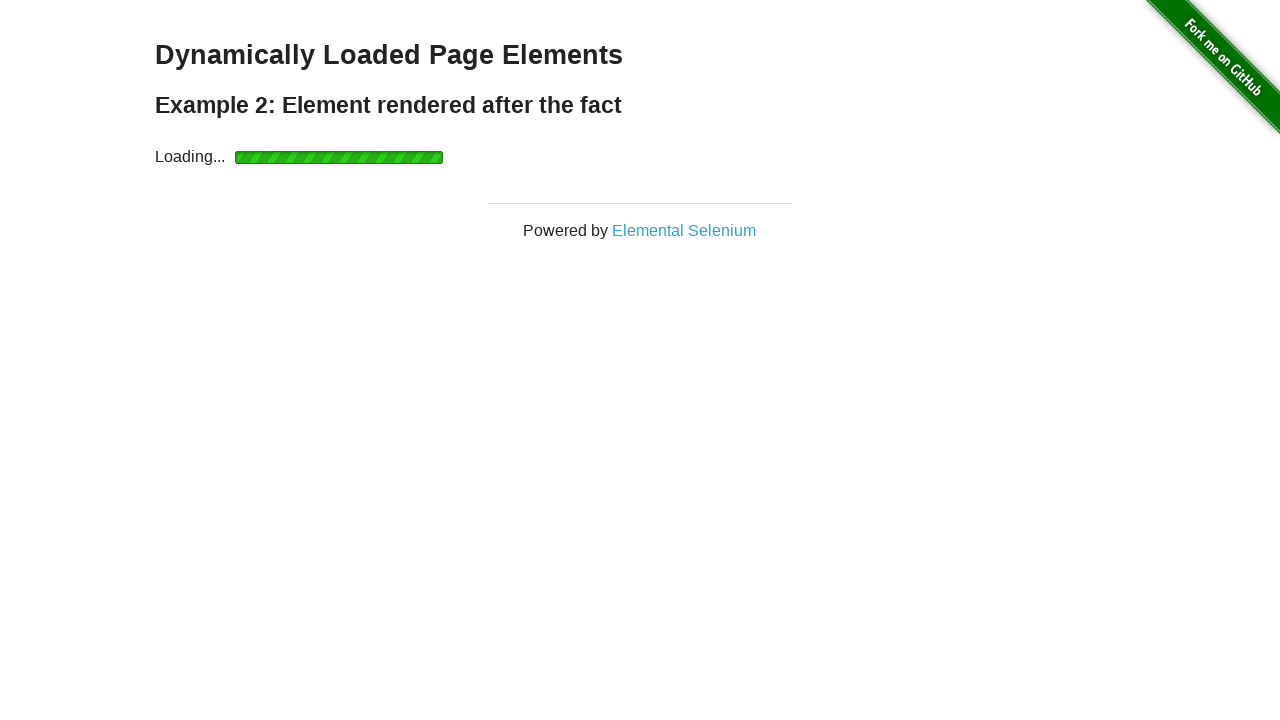

Loading bar became invisible
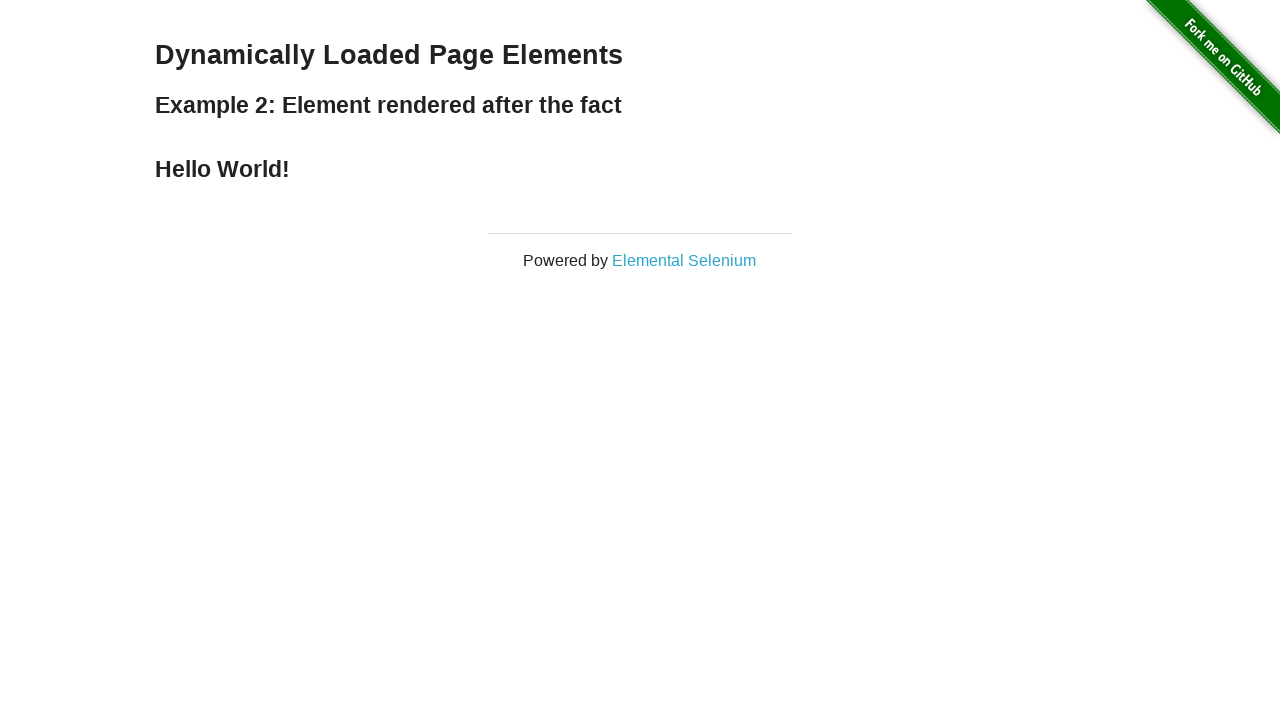

Hello World text appeared and is visible in DOM
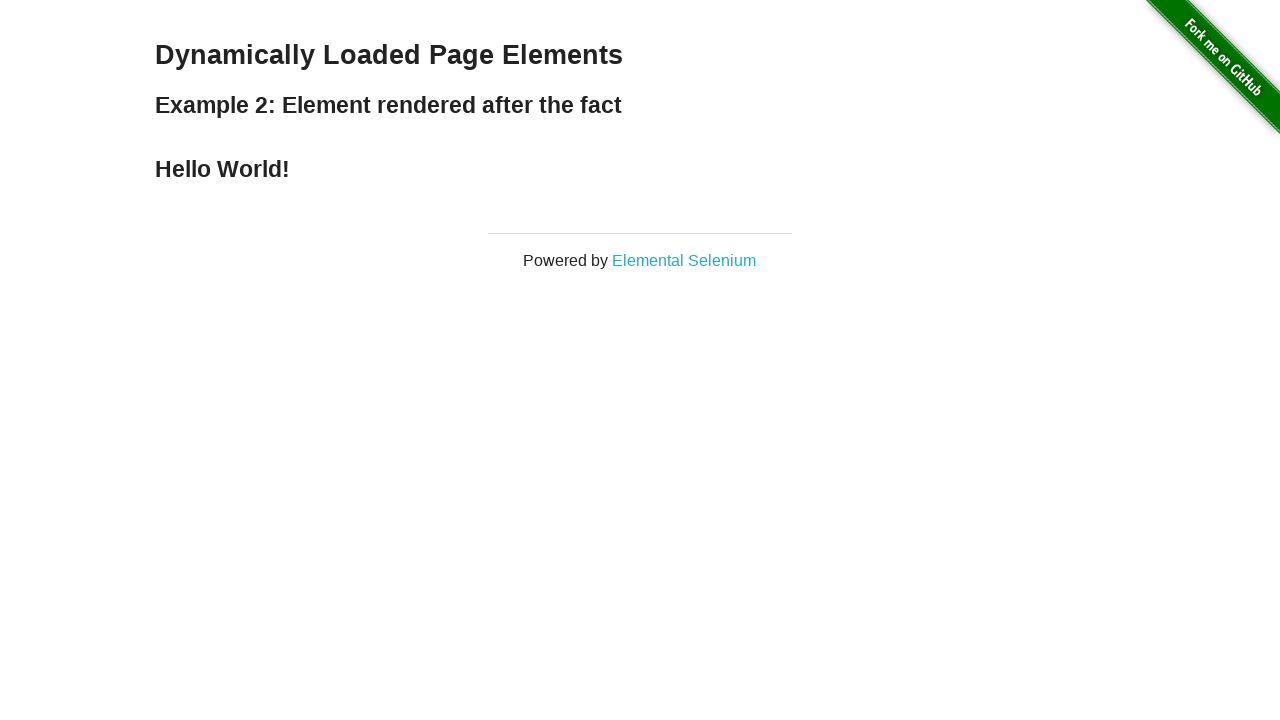

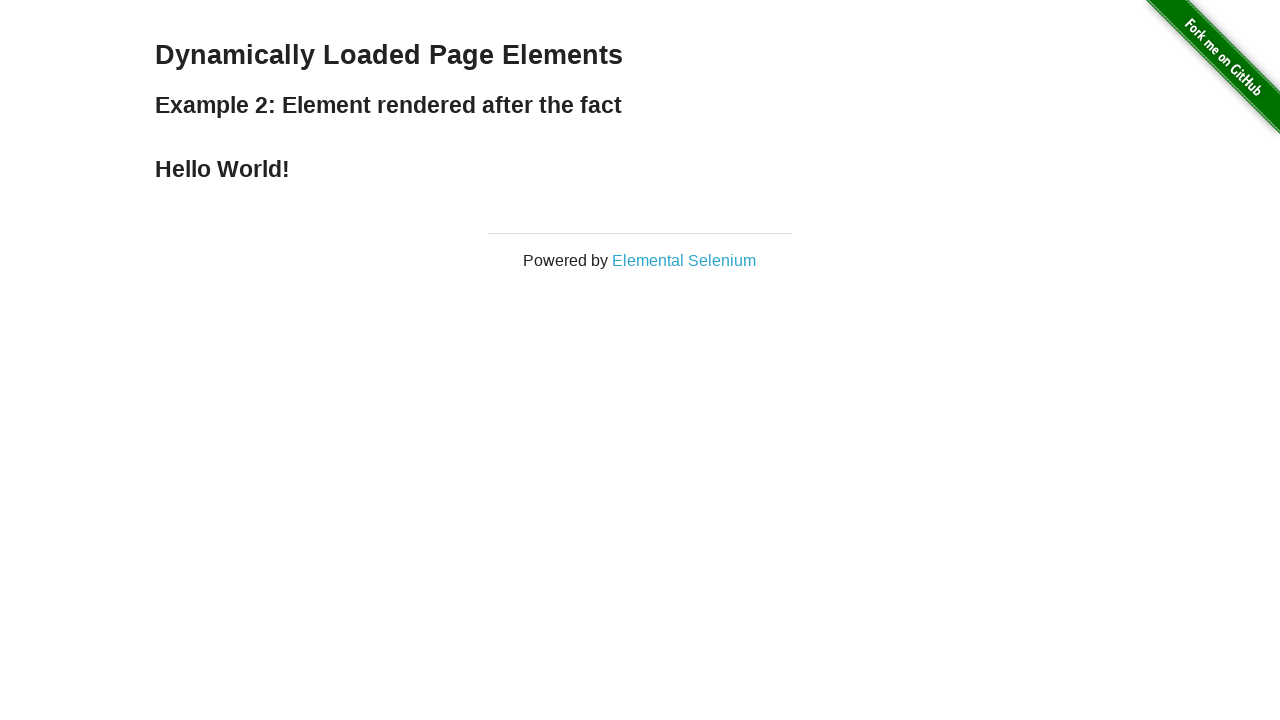